Tests autocomplete functionality by typing a letter, waiting for suggestions to appear, and selecting the first suggestion

Starting URL: https://demoqa.com/auto-complete

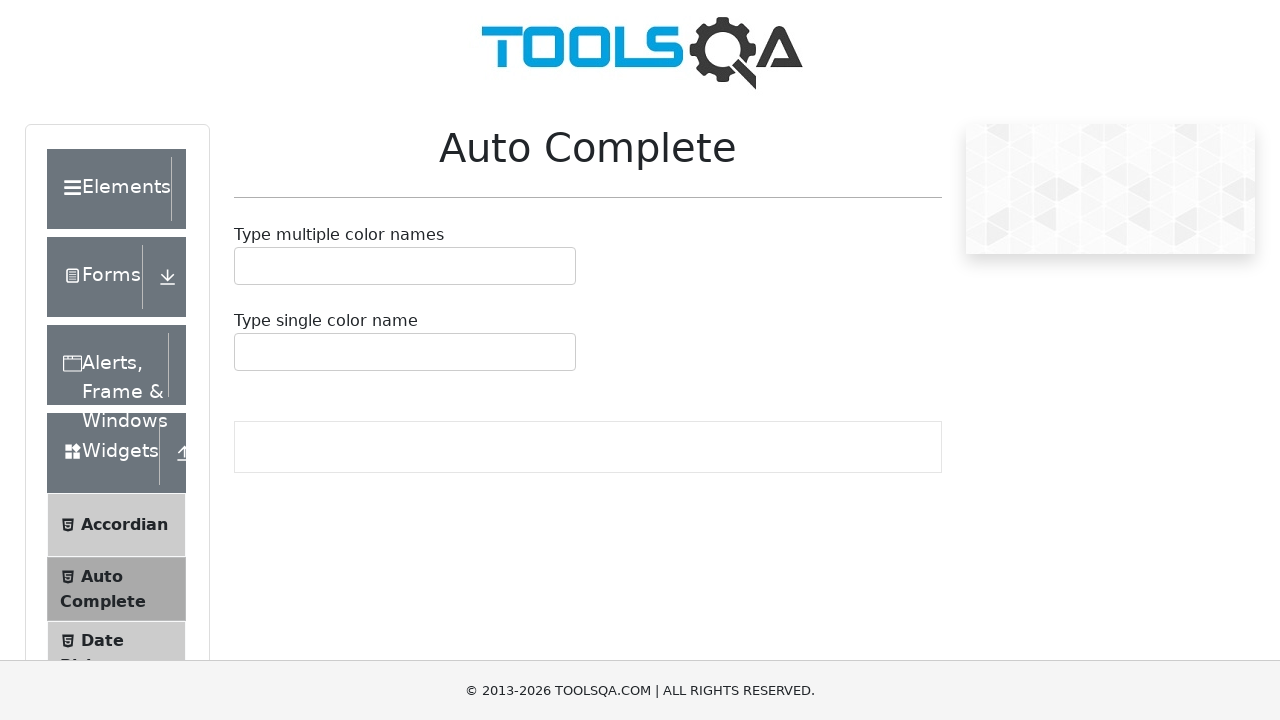

Typed 'R' in the autocomplete input field on #autoCompleteSingleInput
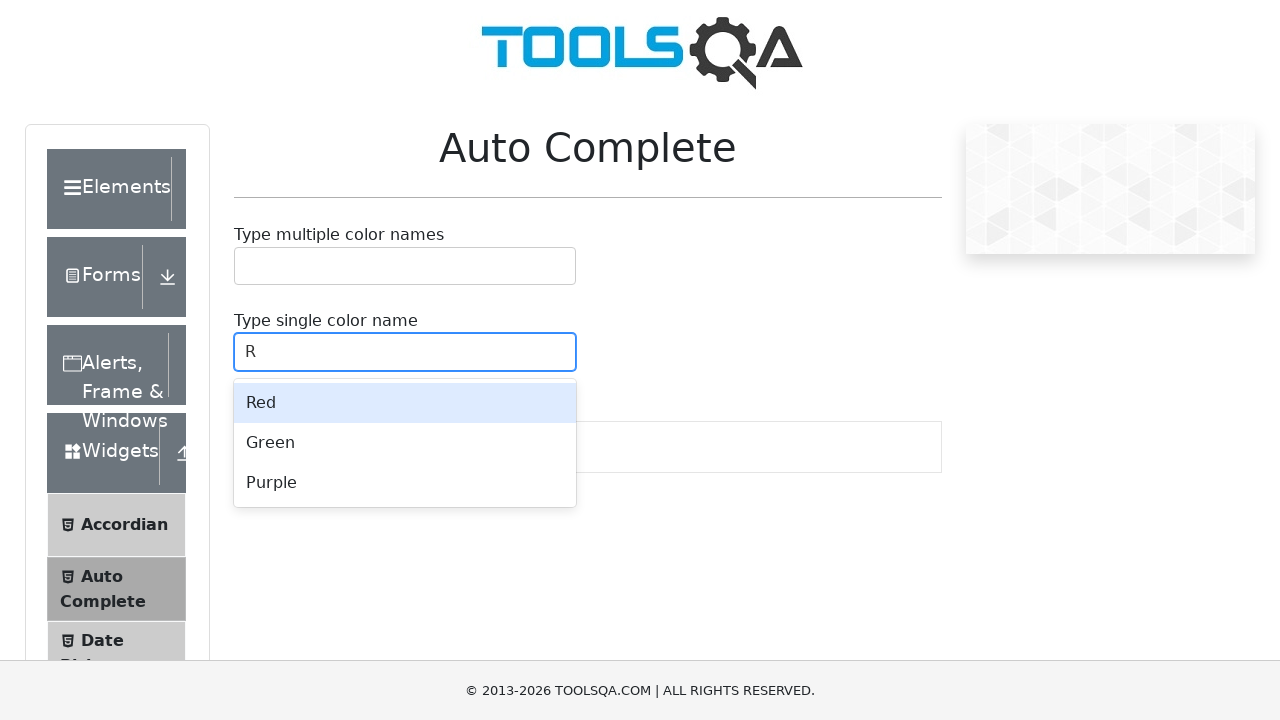

Autocomplete suggestions appeared
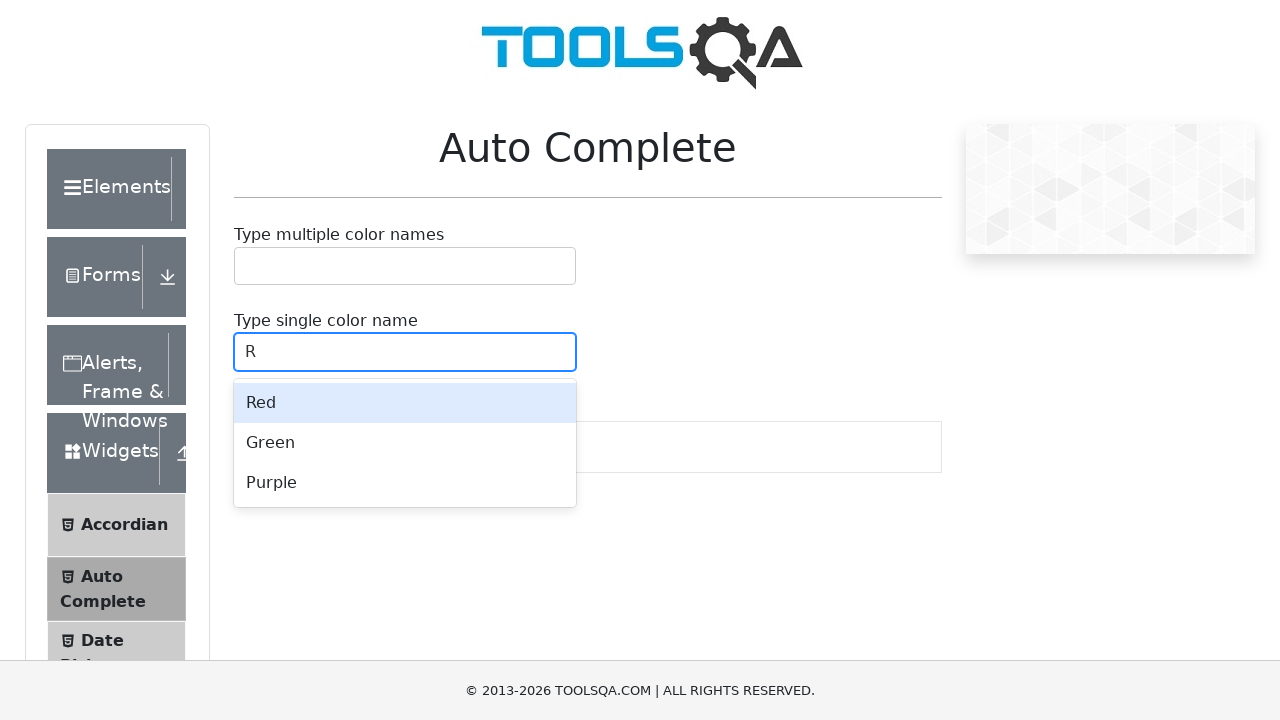

Clicked the first autocomplete suggestion at (405, 403) on div.auto-complete__option:first-child
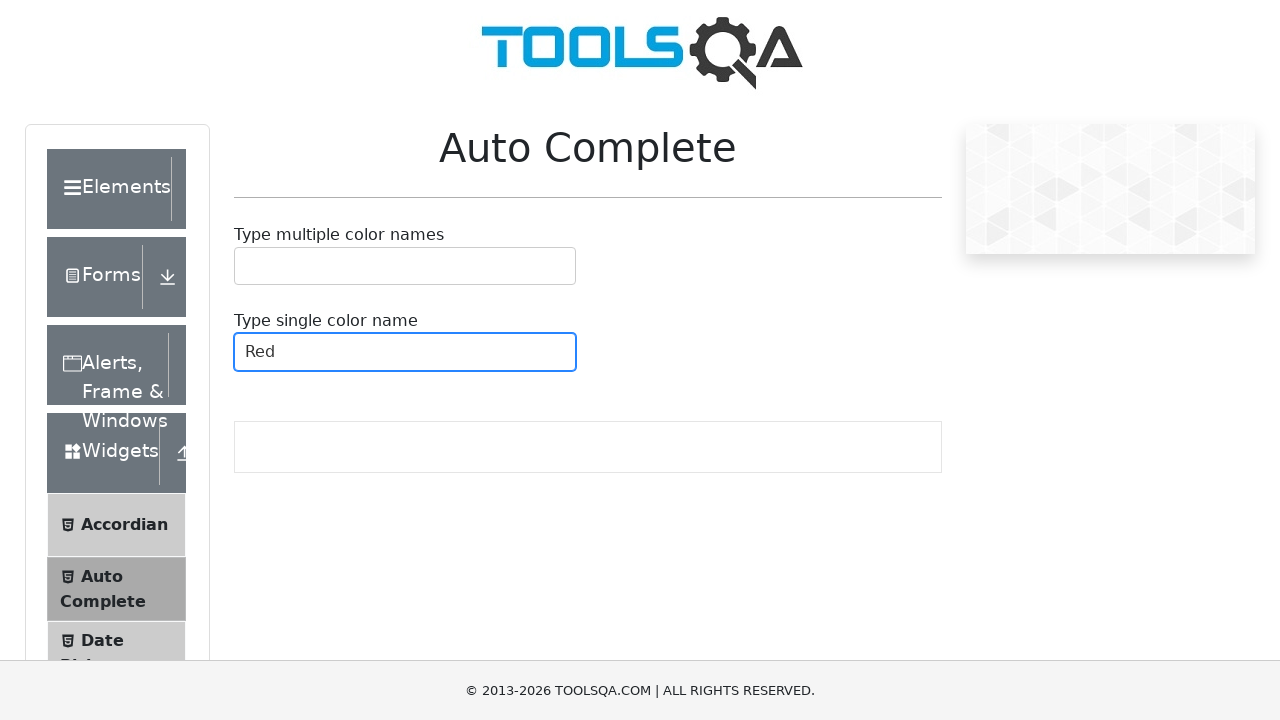

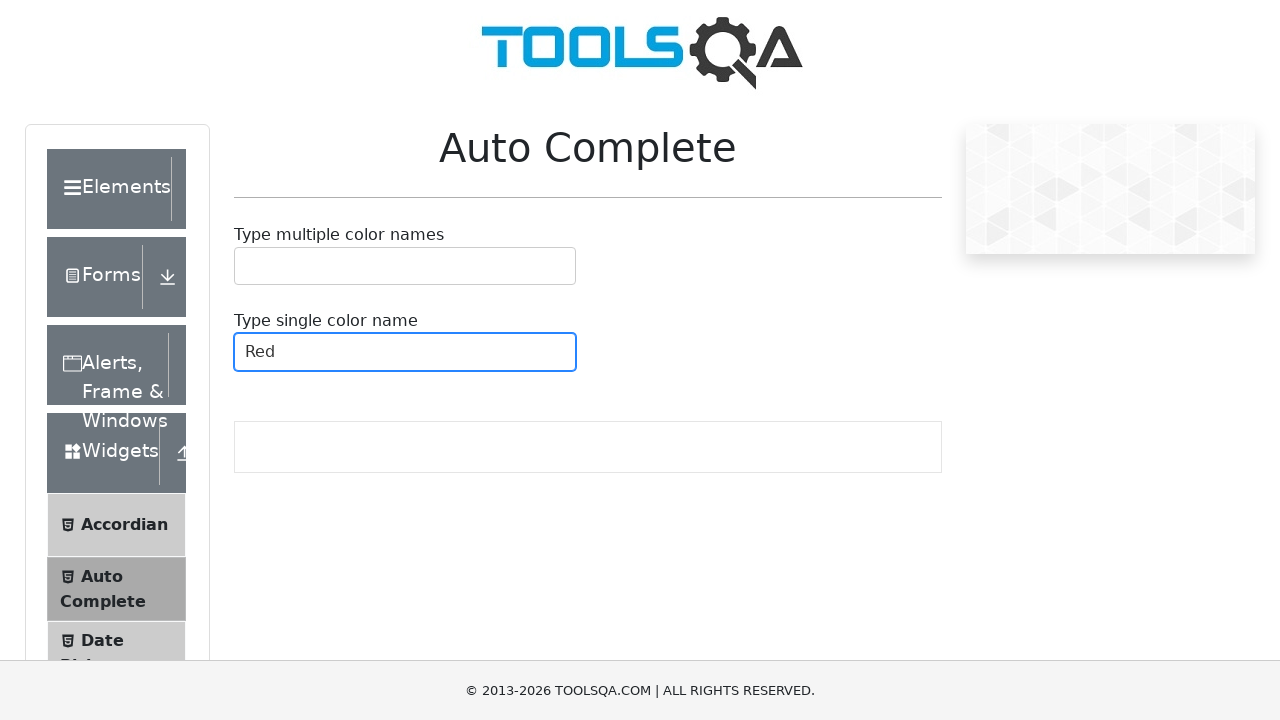